Tests clicking a button with a dynamic ID multiple times to verify the button can be located by its text content regardless of changing ID attributes

Starting URL: http://uitestingplayground.com/dynamicid

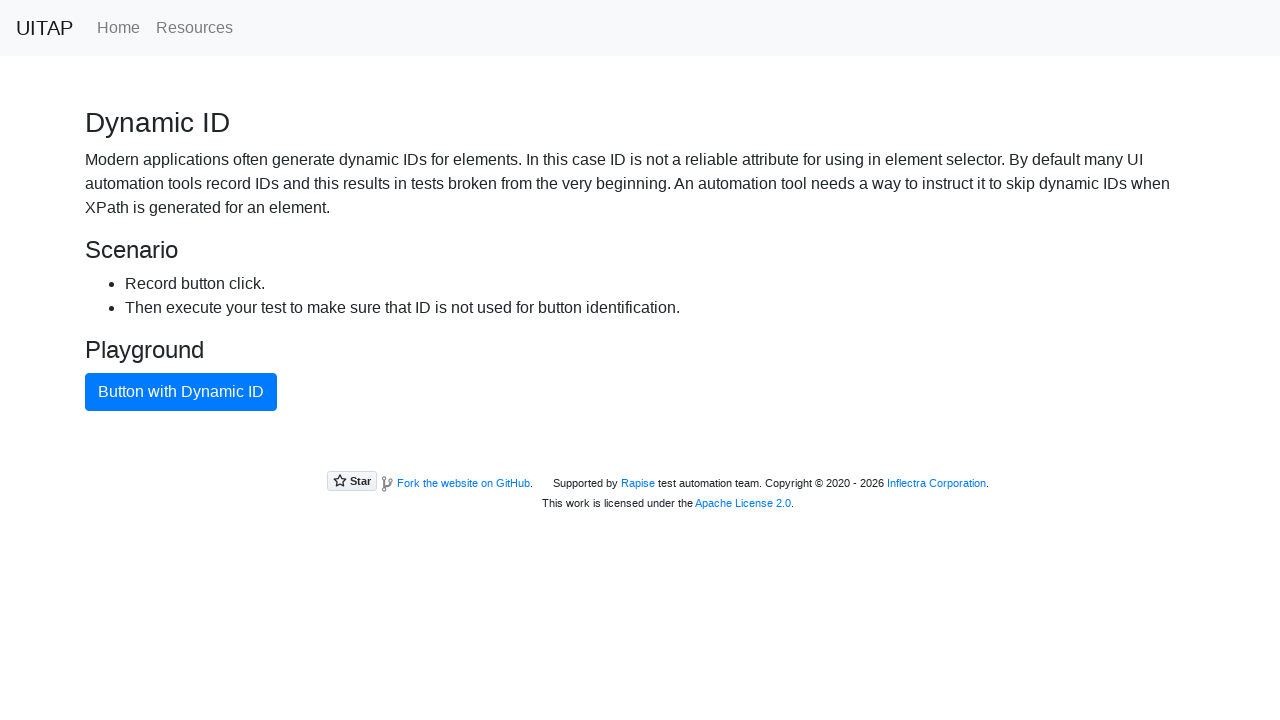

Clicked button with dynamic ID (first click) at (181, 392) on xpath=//button[text()='Button with Dynamic ID']
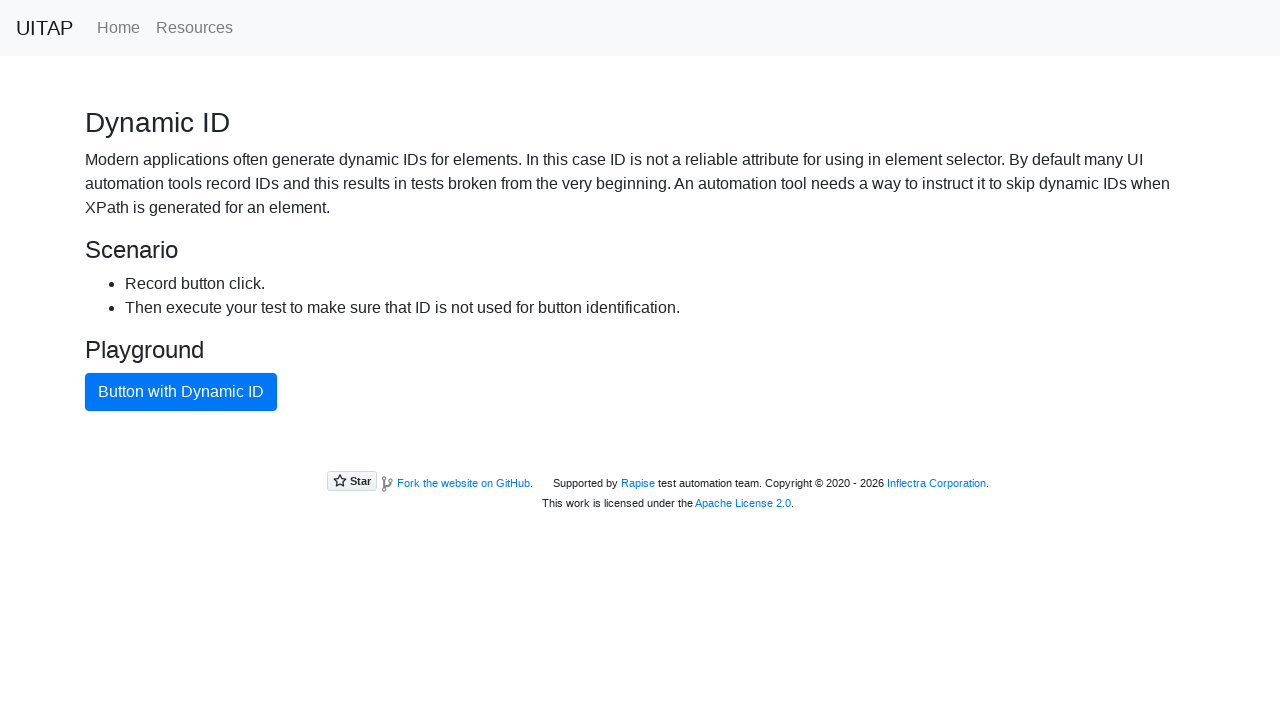

Clicked button with dynamic ID at (181, 392) on xpath=//button[text()='Button with Dynamic ID']
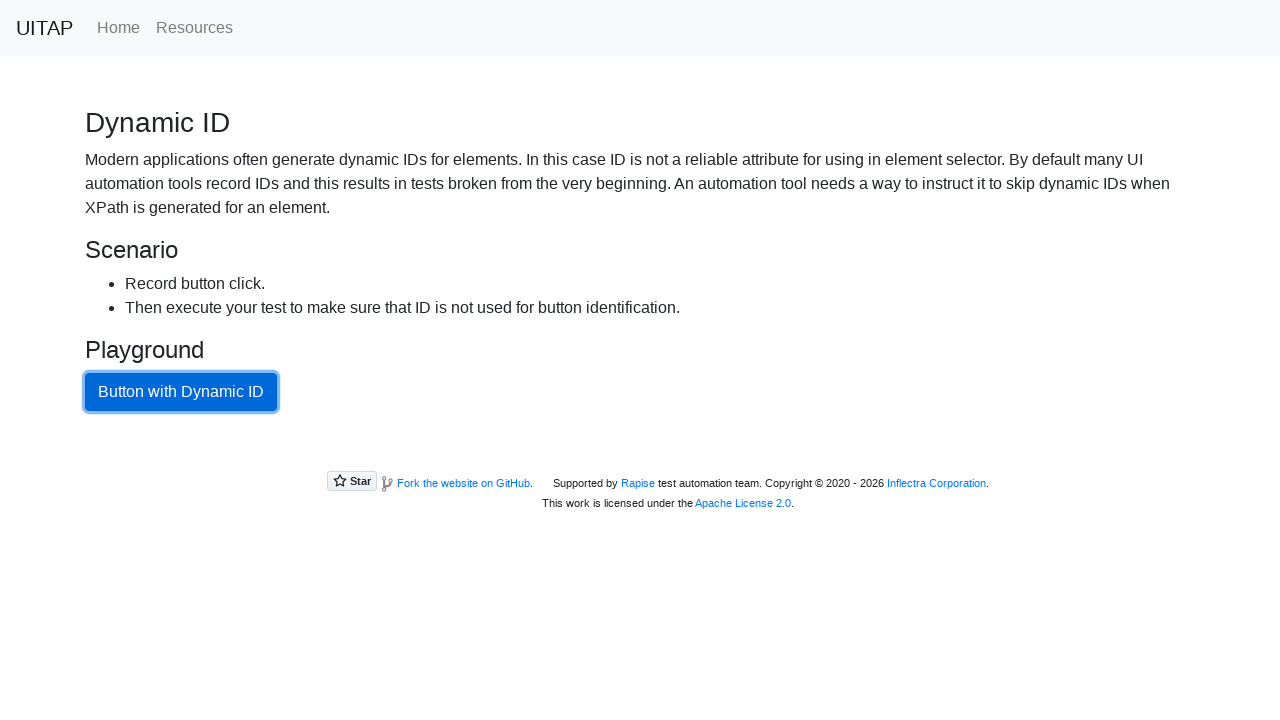

Clicked button with dynamic ID at (181, 392) on xpath=//button[text()='Button with Dynamic ID']
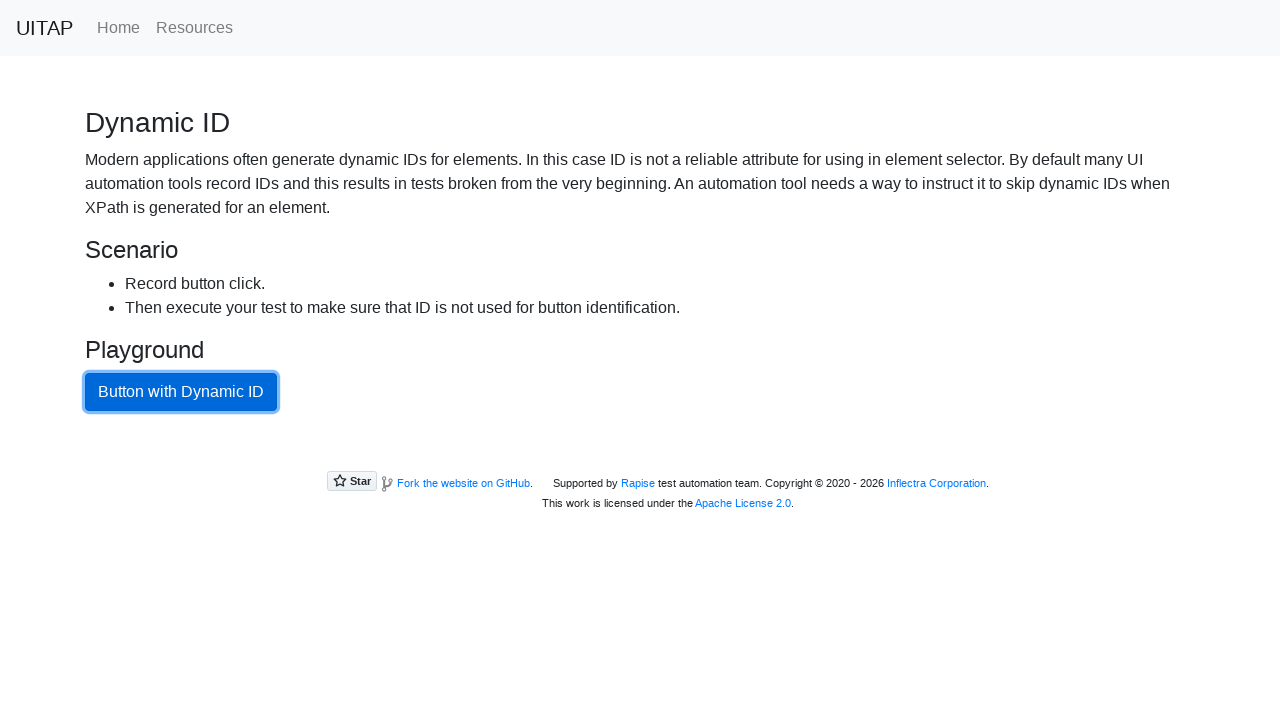

Clicked button with dynamic ID at (181, 392) on xpath=//button[text()='Button with Dynamic ID']
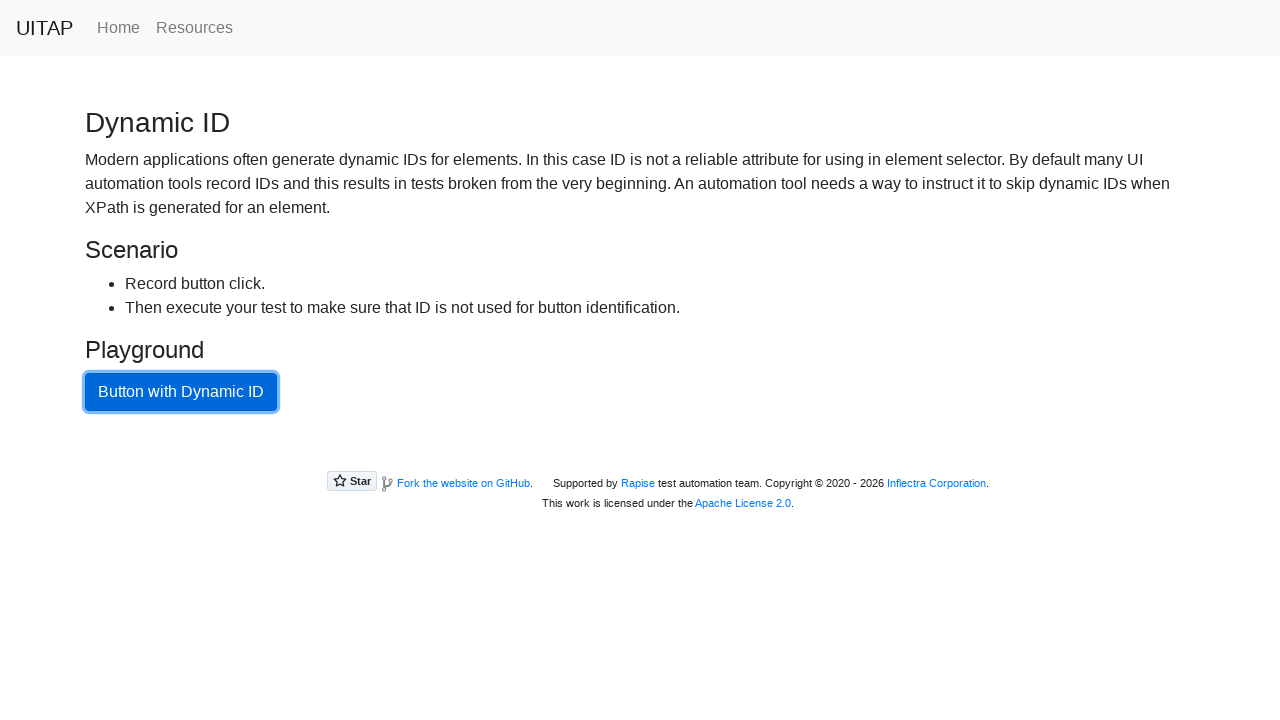

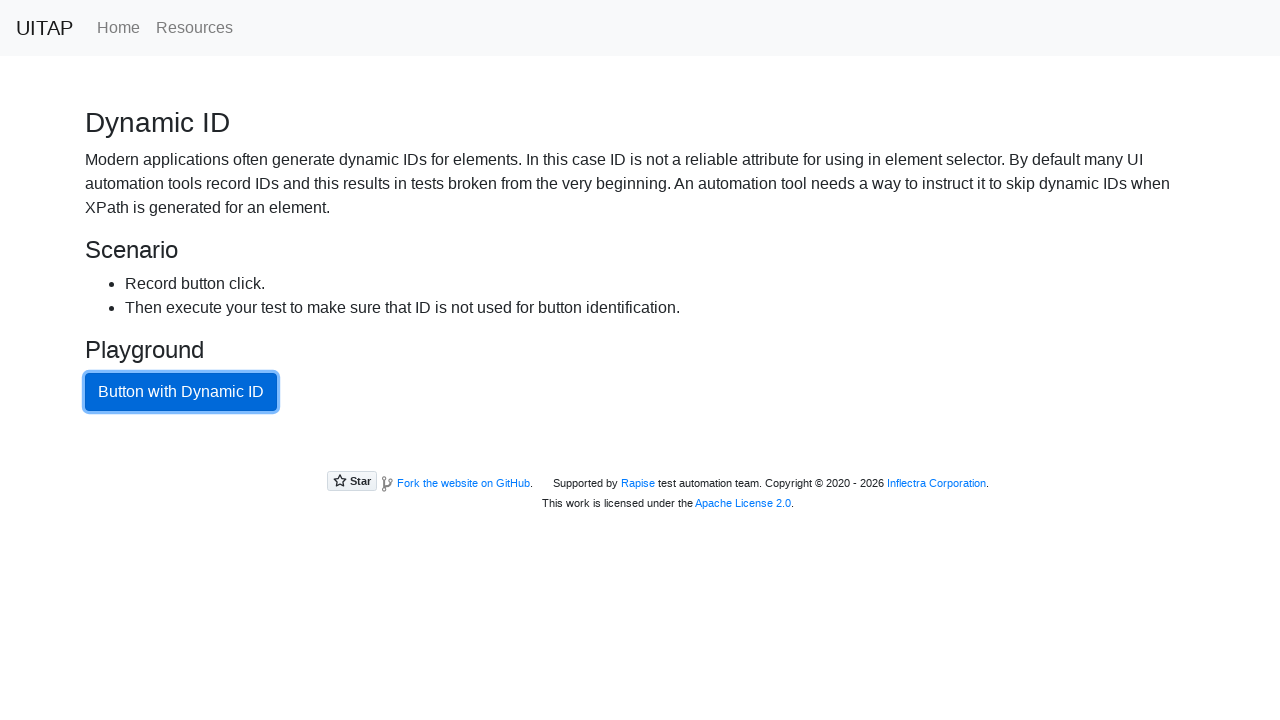